Tests Selenium/Chromium browser automation on Raspberry Pi by navigating to JD.com (a Chinese e-commerce site) and taking a screenshot to verify the page loaded successfully.

Starting URL: https://www.jd.com/

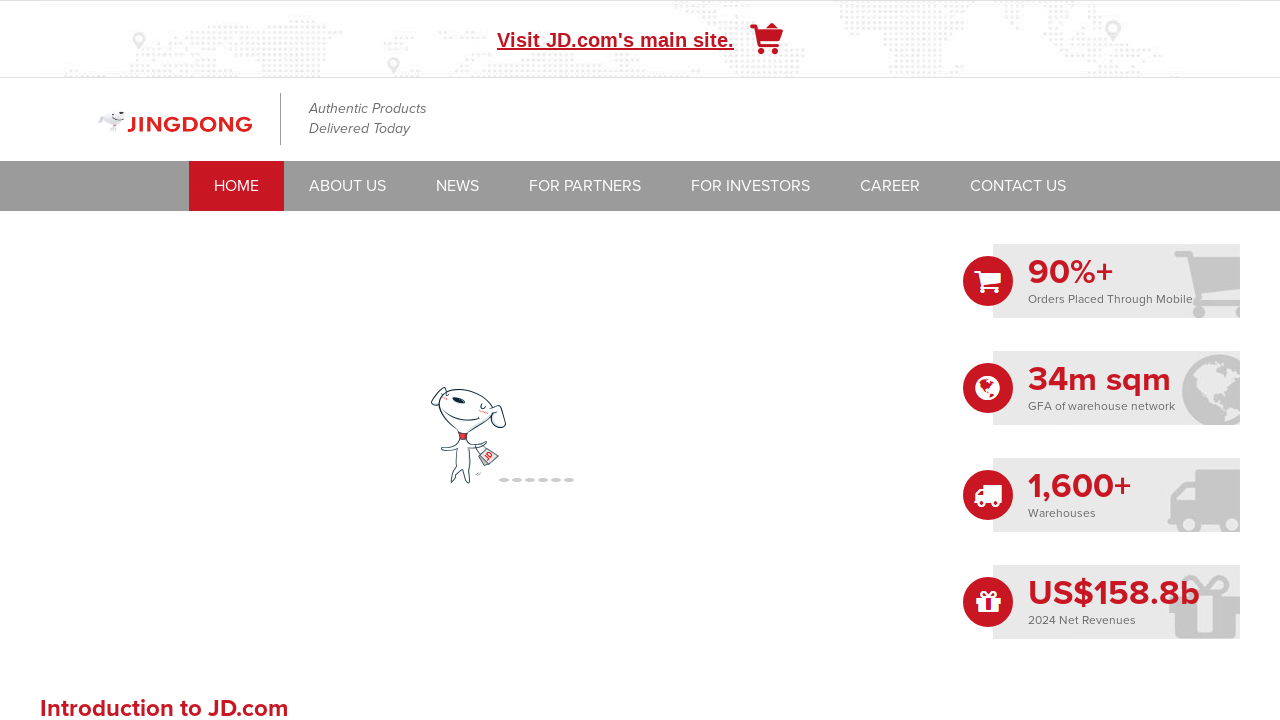

Waited for page to reach domcontentloaded state
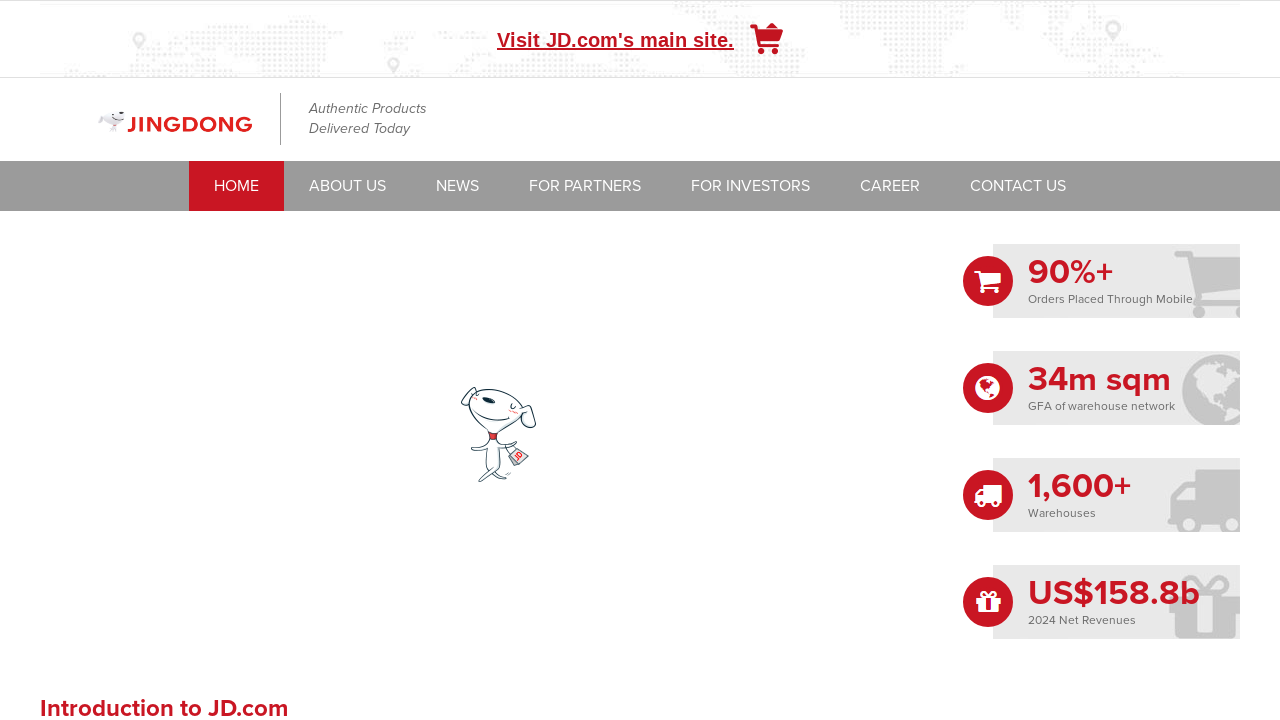

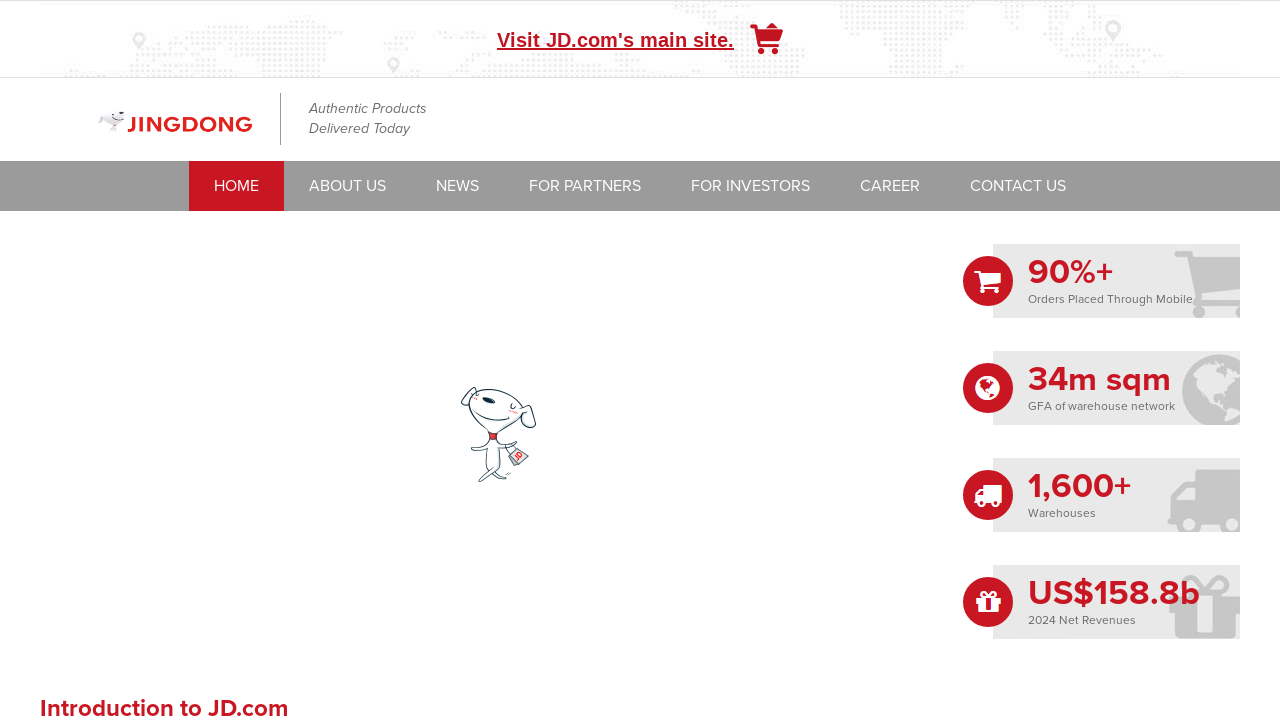